Adds two items to cart, then navigates to cart and deletes one item to verify only one remains

Starting URL: https://www.demoblaze.com

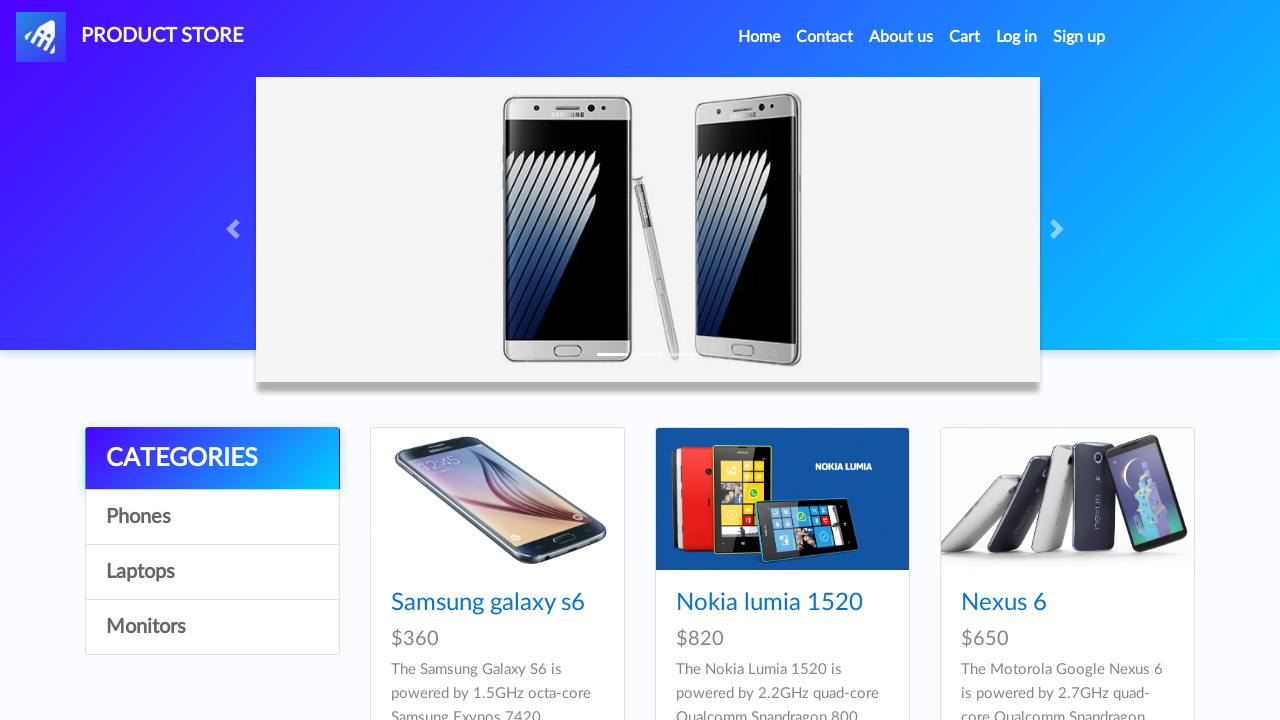

Clicked on Phones category at (212, 517) on text=Phones
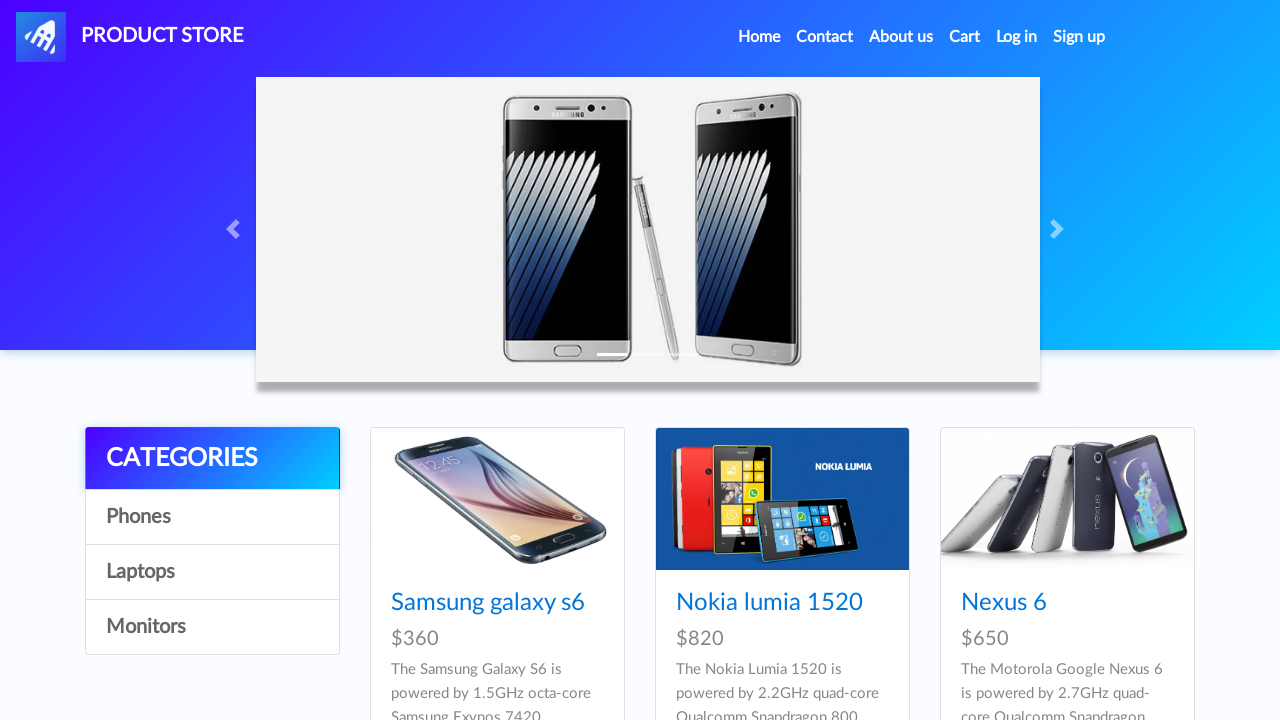

Clicked on first phone product at (497, 603) on .card-title >> nth=0
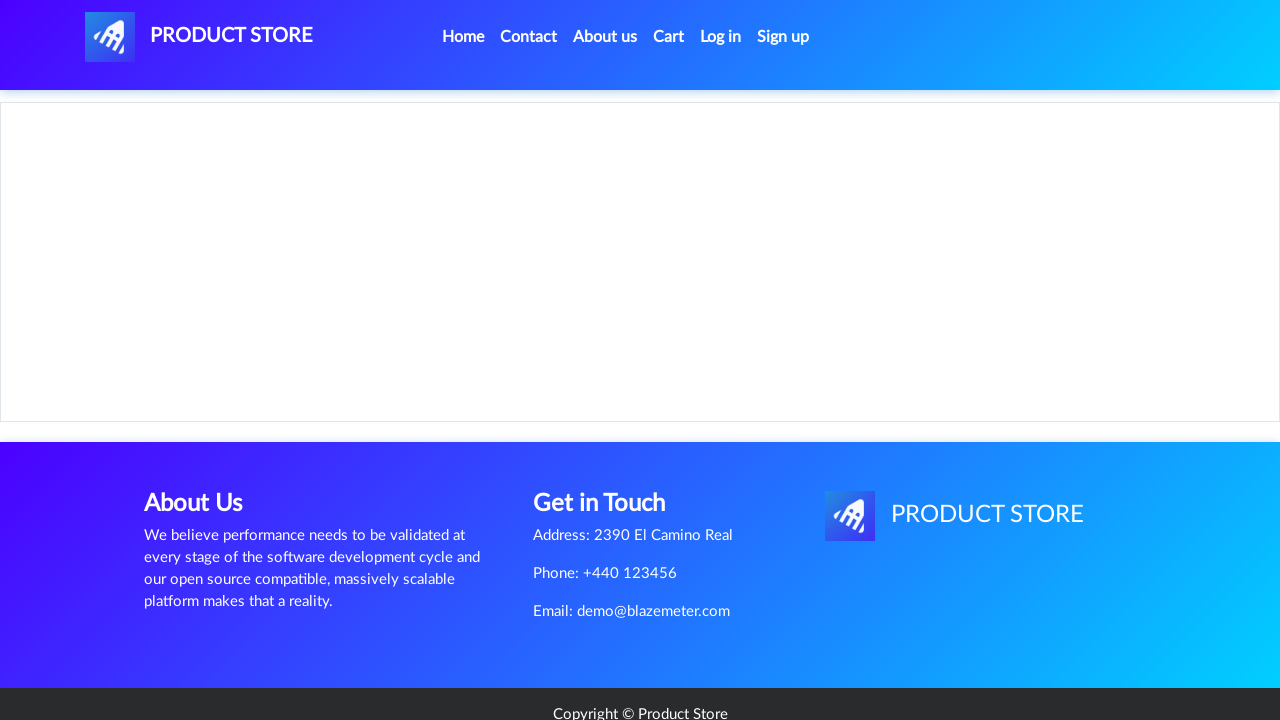

Clicked Add to cart button for first item at (610, 440) on text=Add to cart
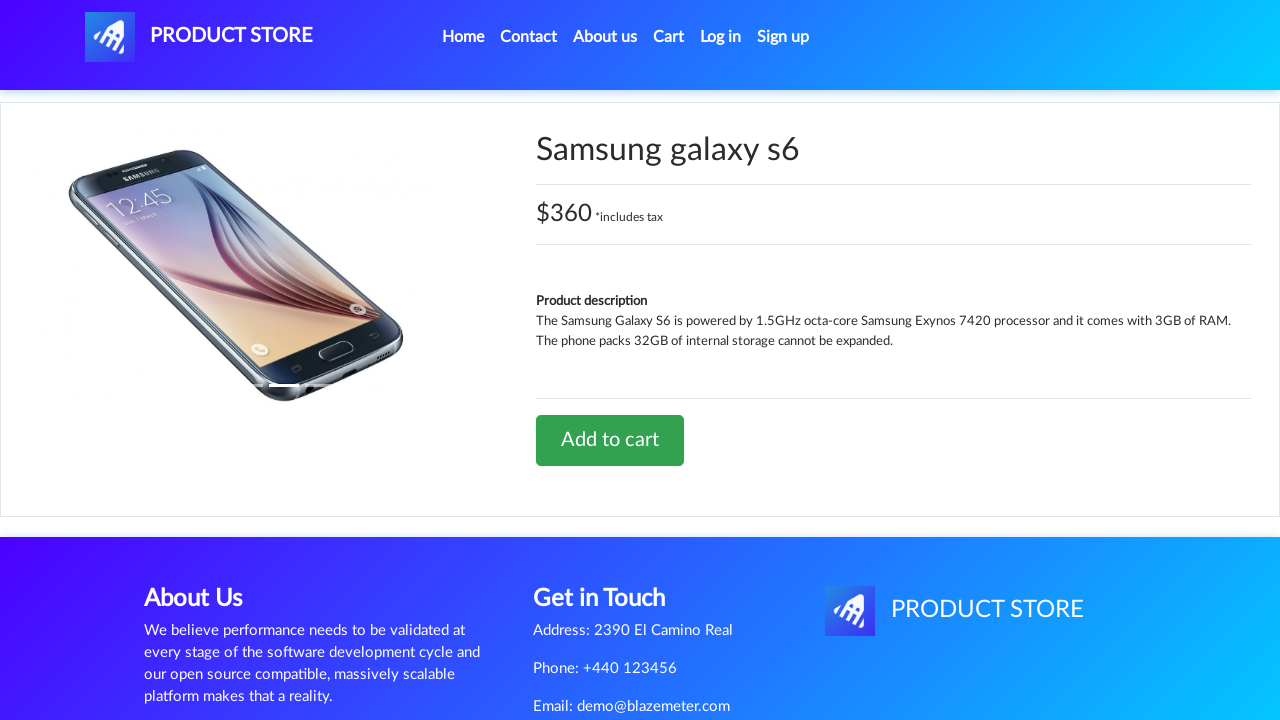

Accepted add to cart confirmation dialog
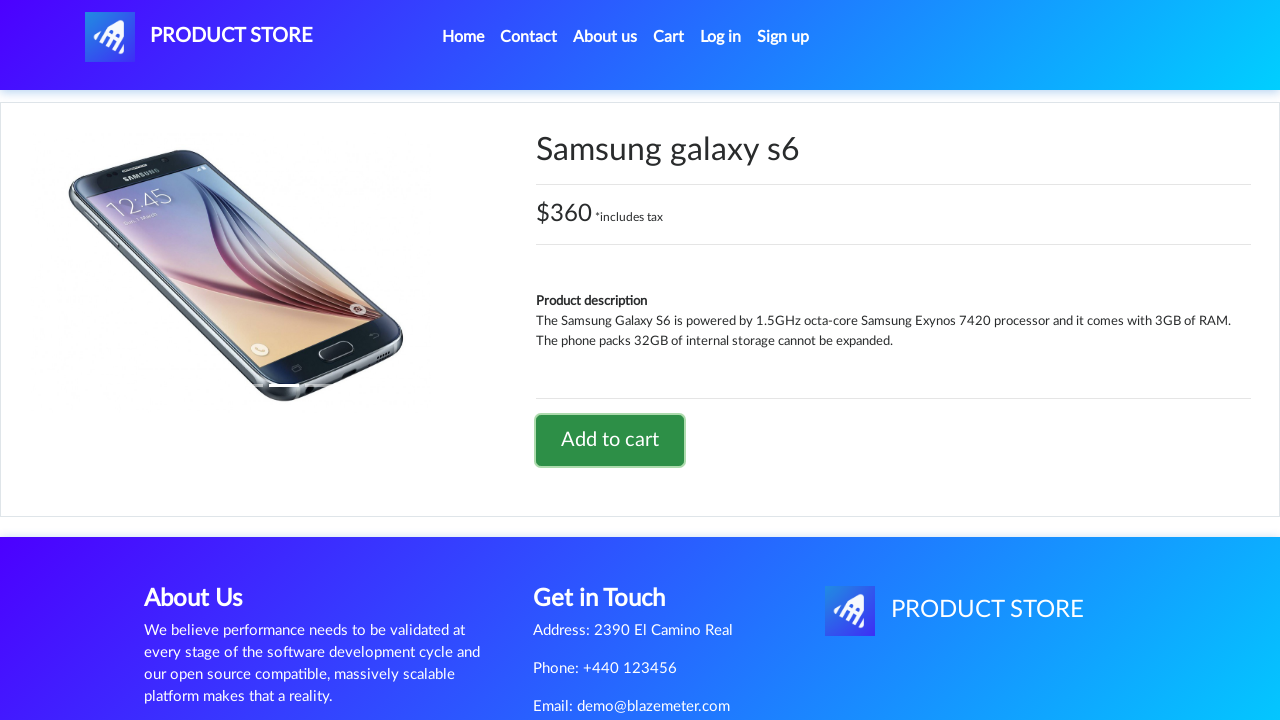

Waited for first item to be added to cart
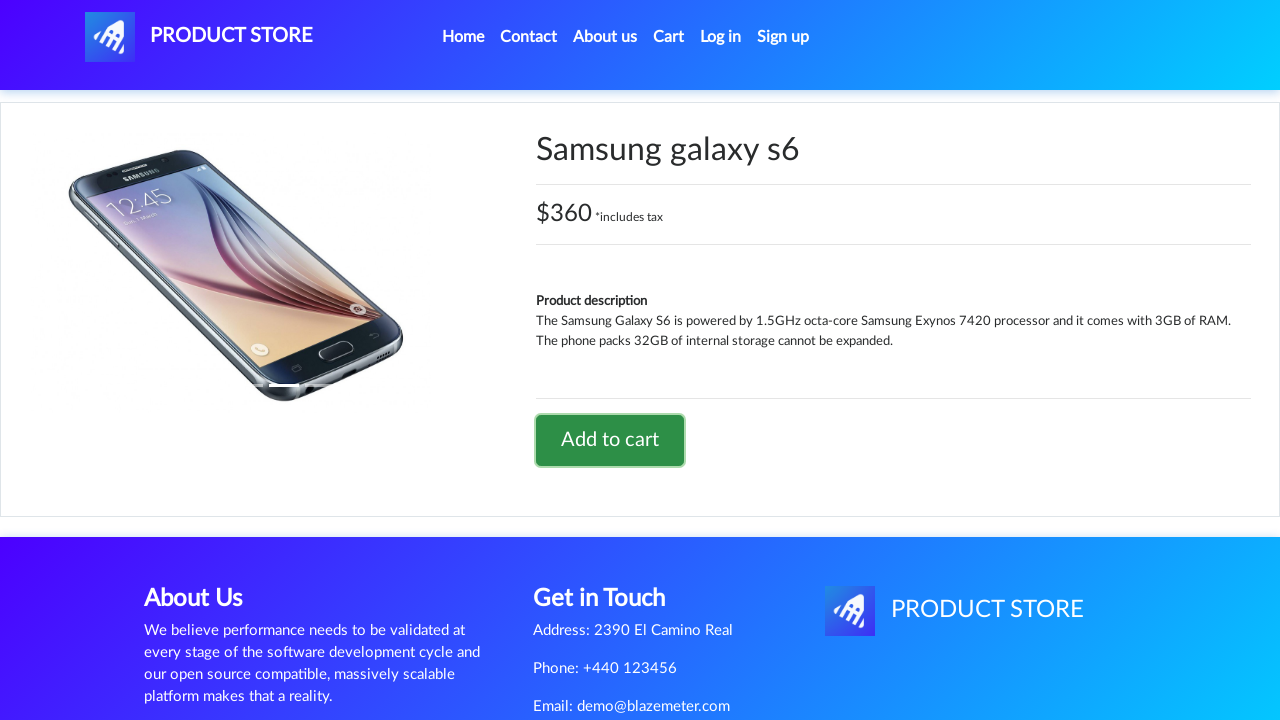

Navigated back to home page
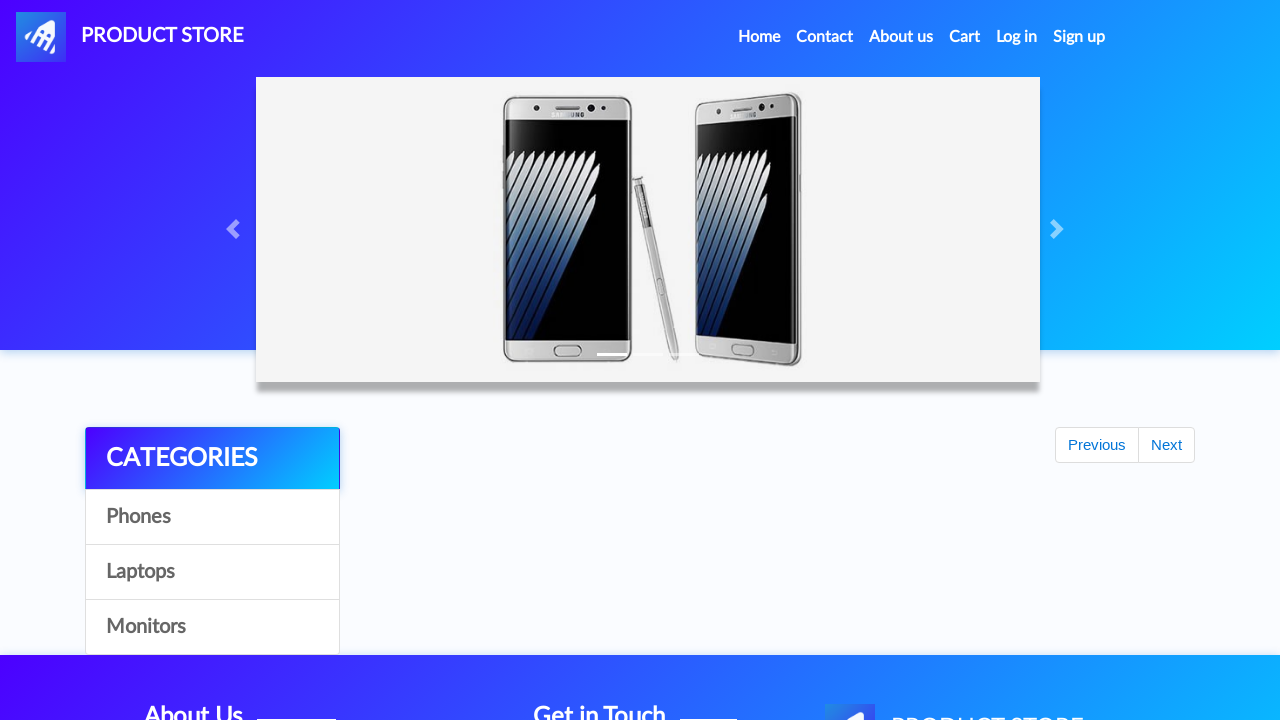

Clicked on Phones category again at (212, 517) on text=Phones
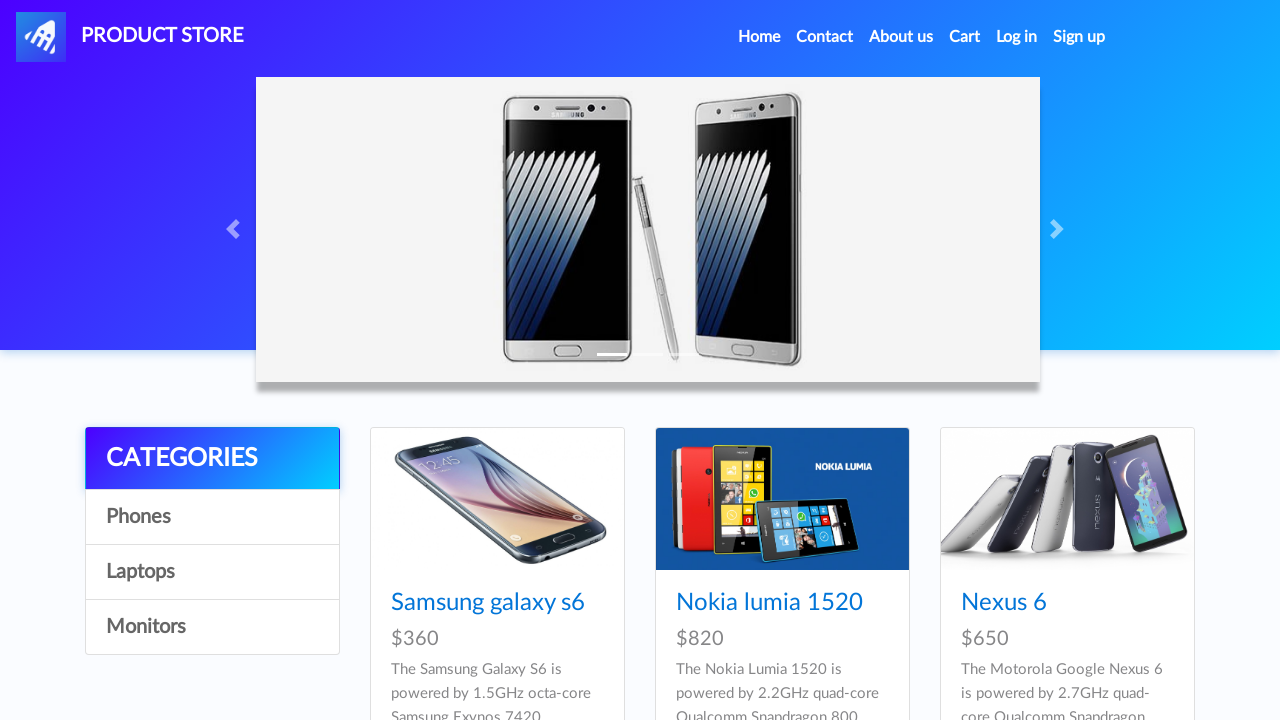

Clicked on first phone product again at (497, 603) on .card-title >> nth=0
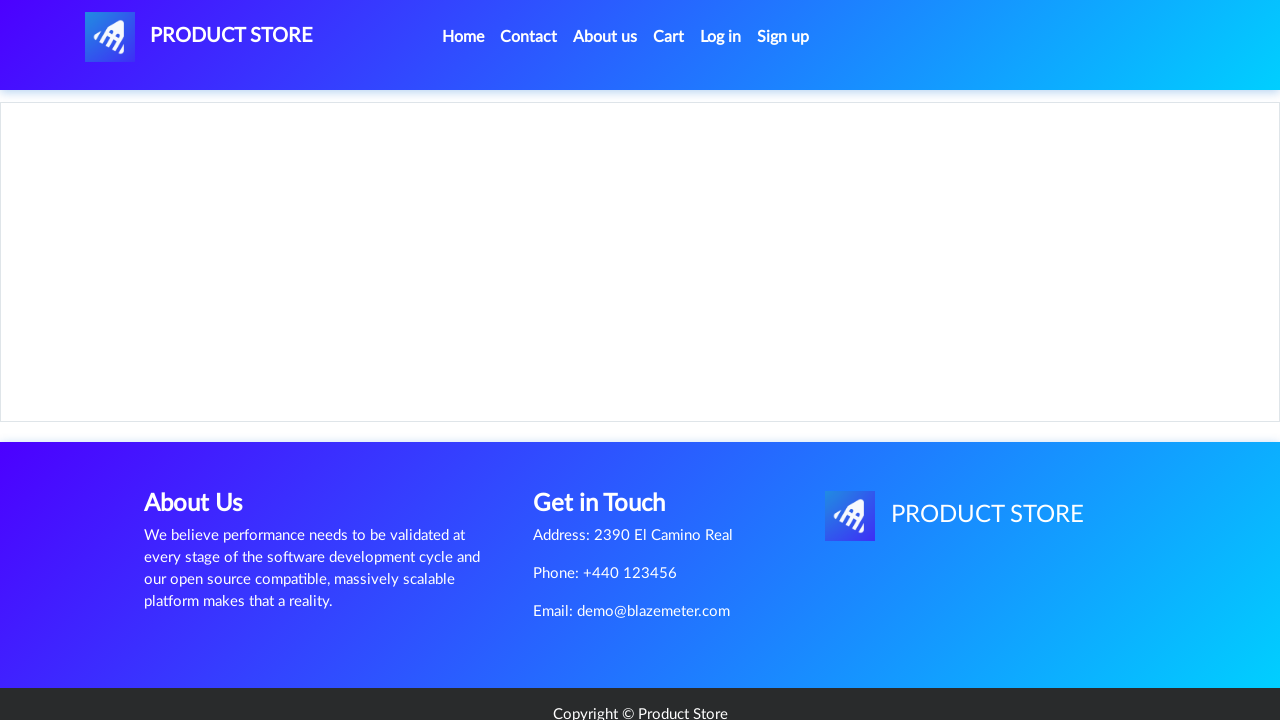

Clicked Add to cart button for second item at (610, 440) on text=Add to cart
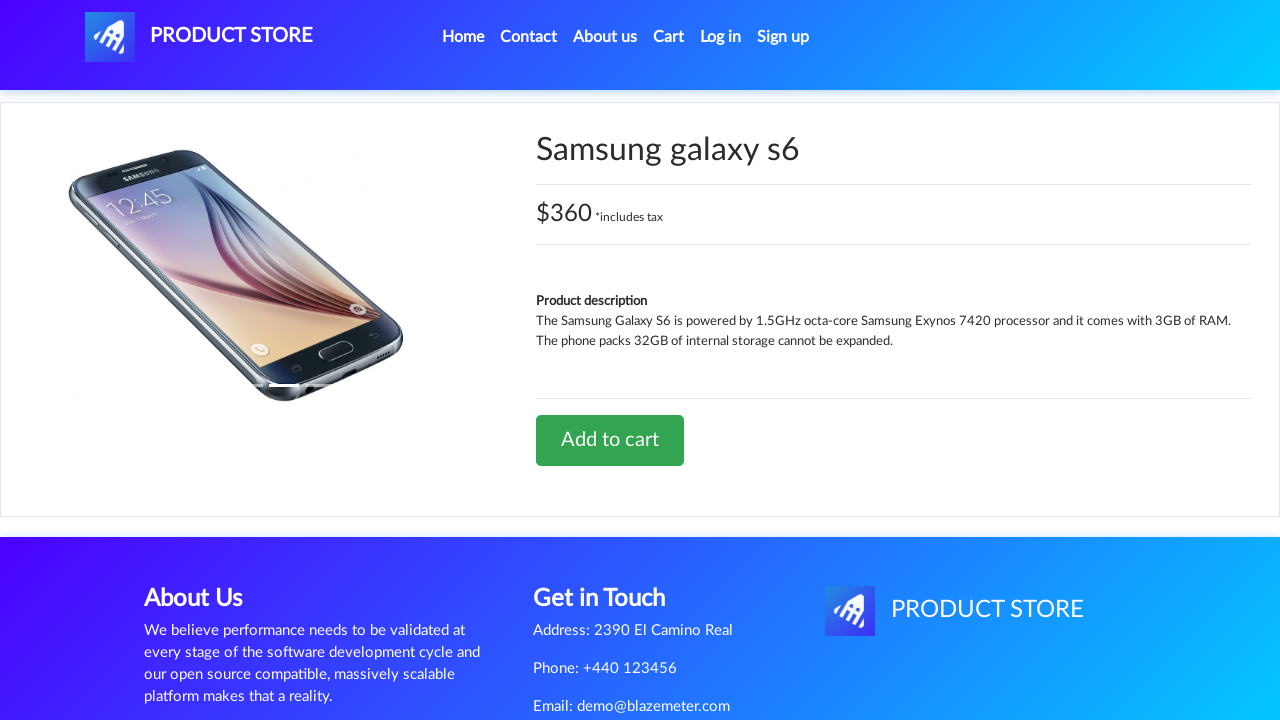

Accepted add to cart confirmation dialog for second item
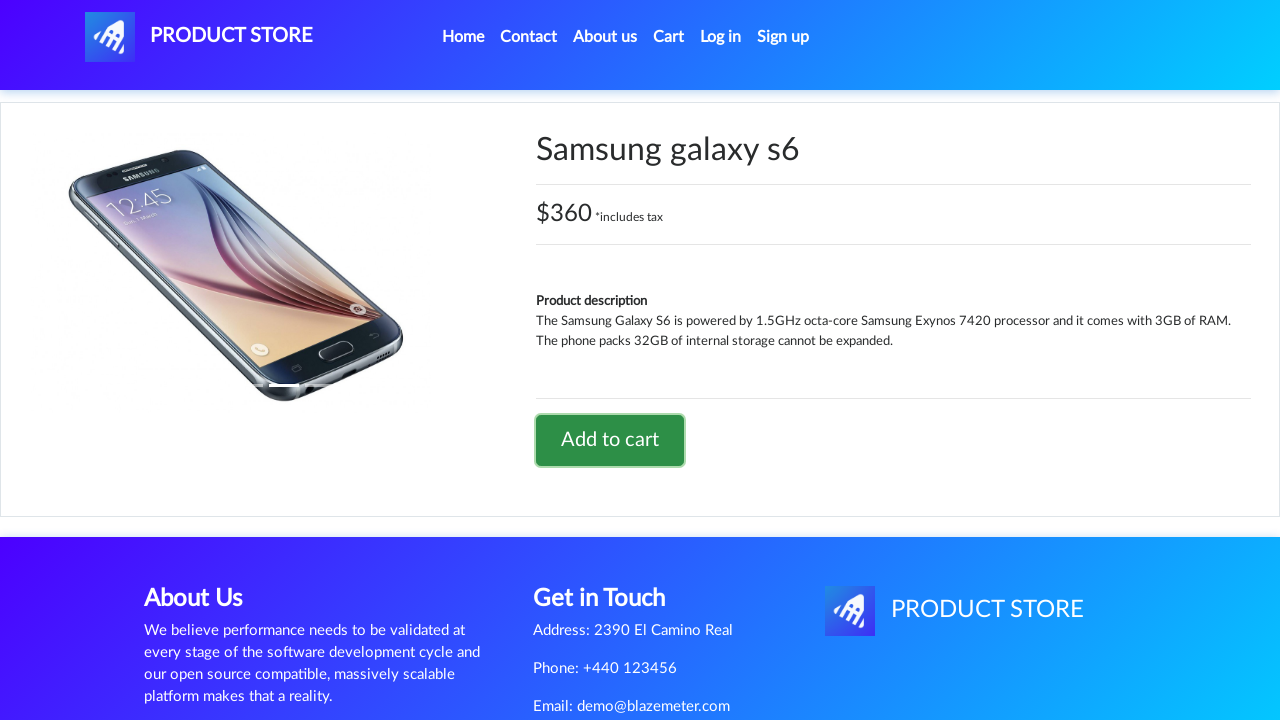

Waited for second item to be added to cart
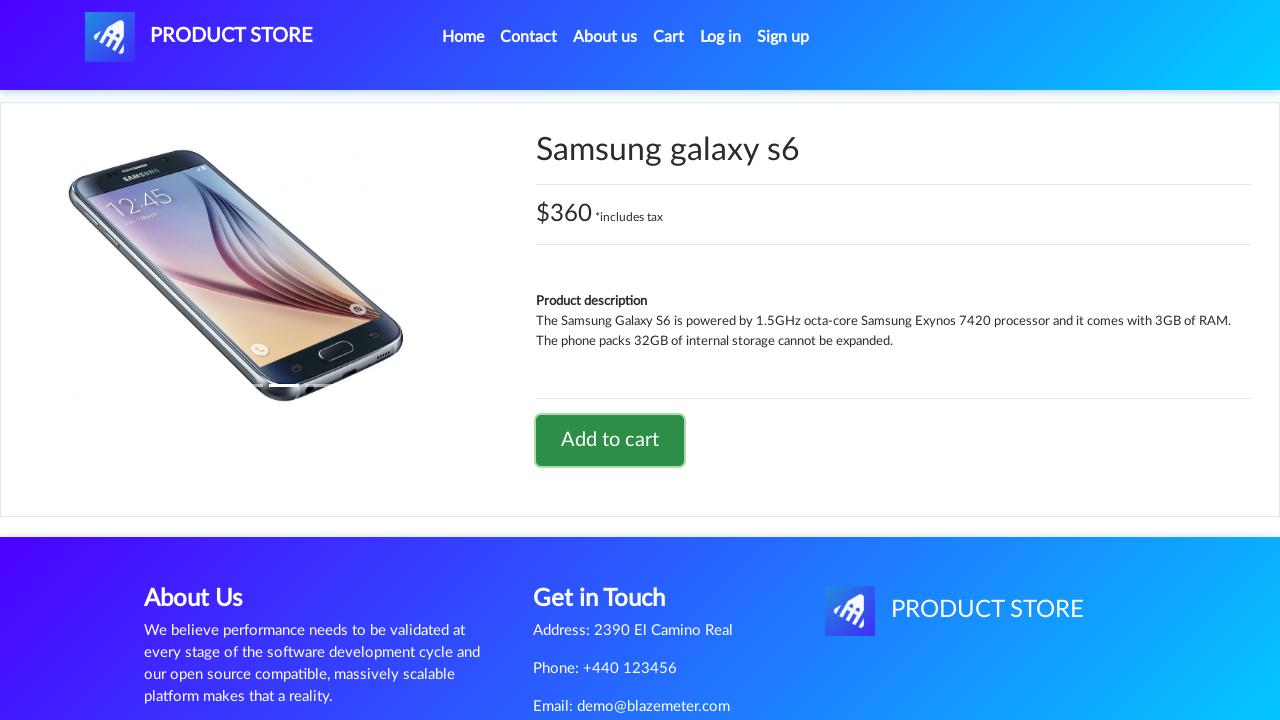

Navigated back to home page to access cart
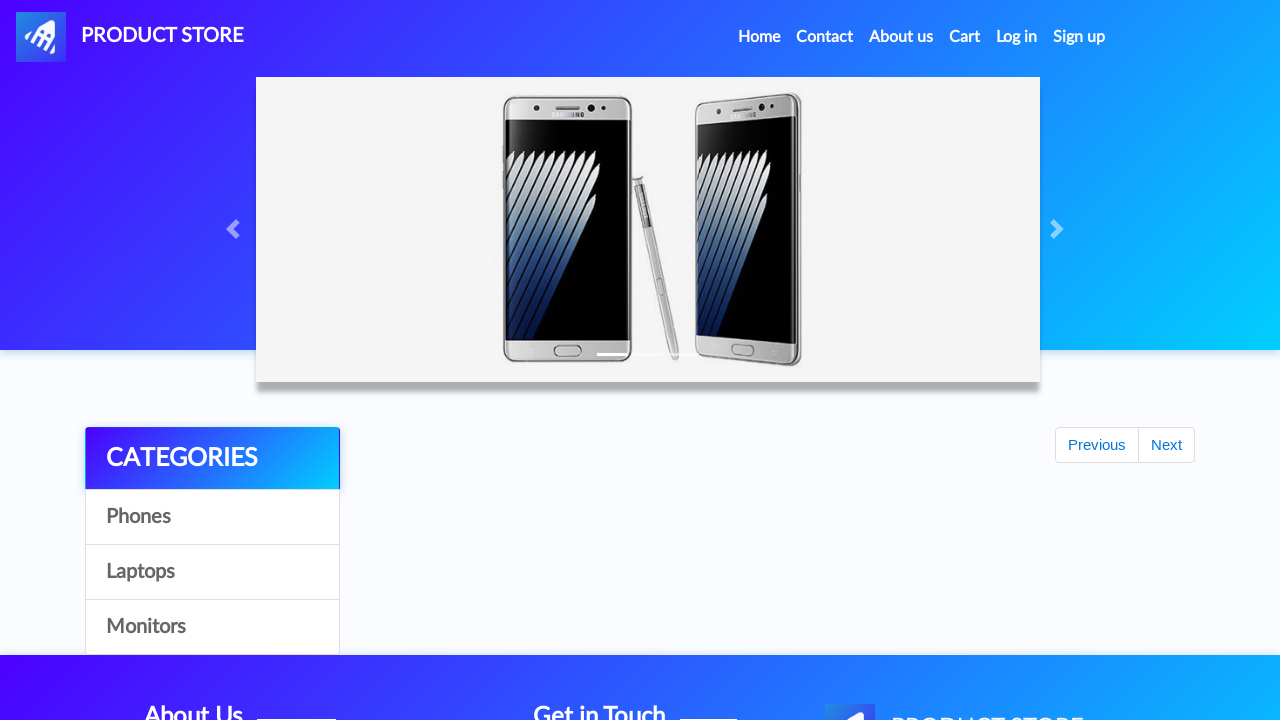

Waited for page to fully load
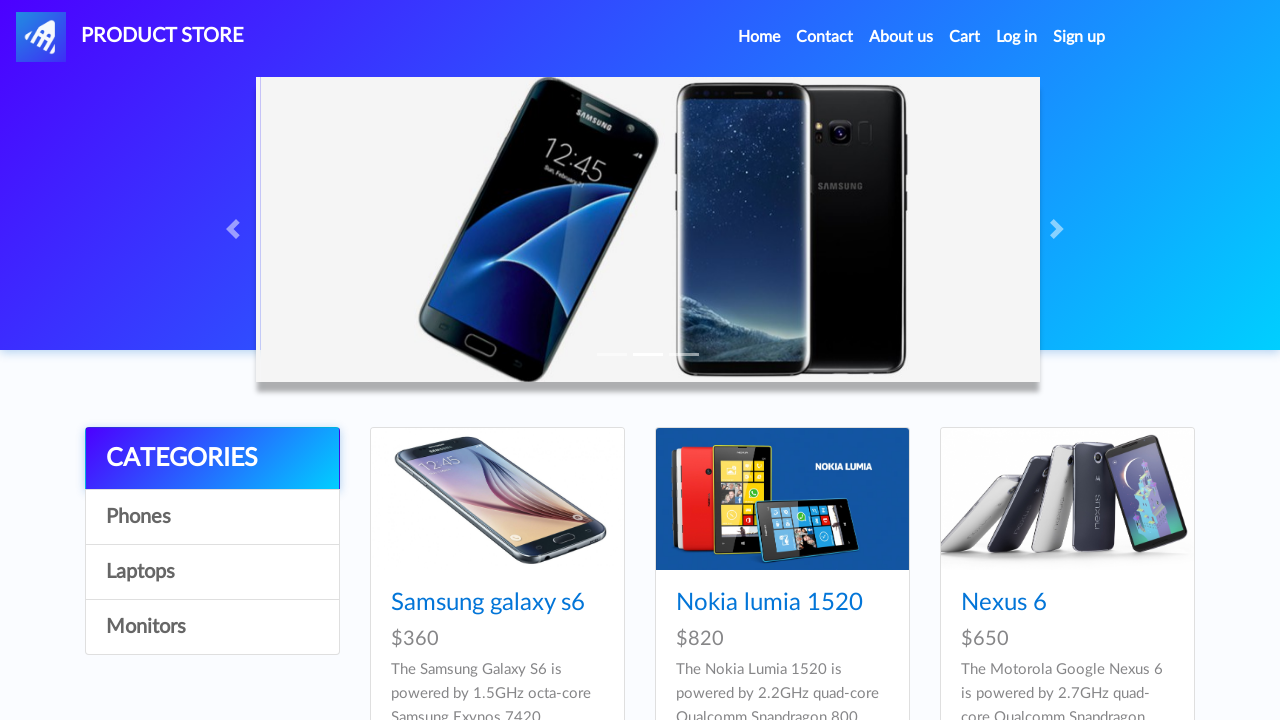

Clicked on Cart to view shopping cart at (965, 37) on text=Cart
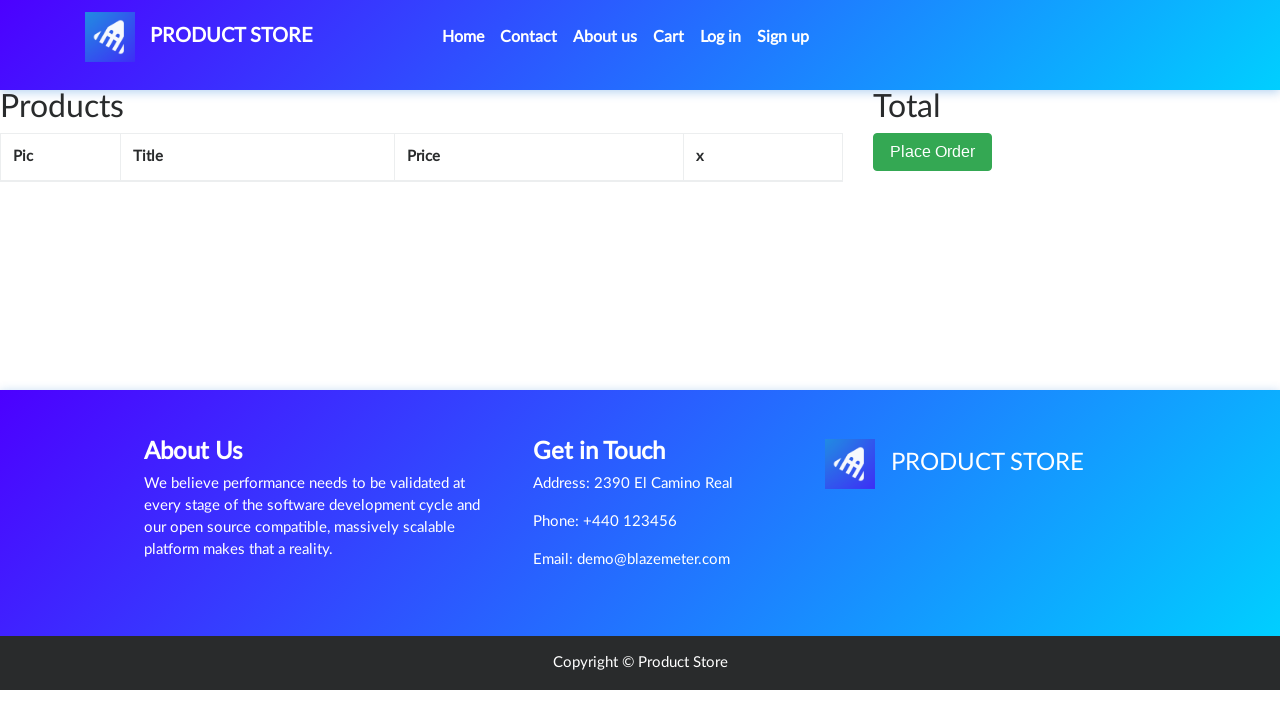

Clicked Delete button to remove first item from cart at (697, 205) on text=Delete >> nth=0
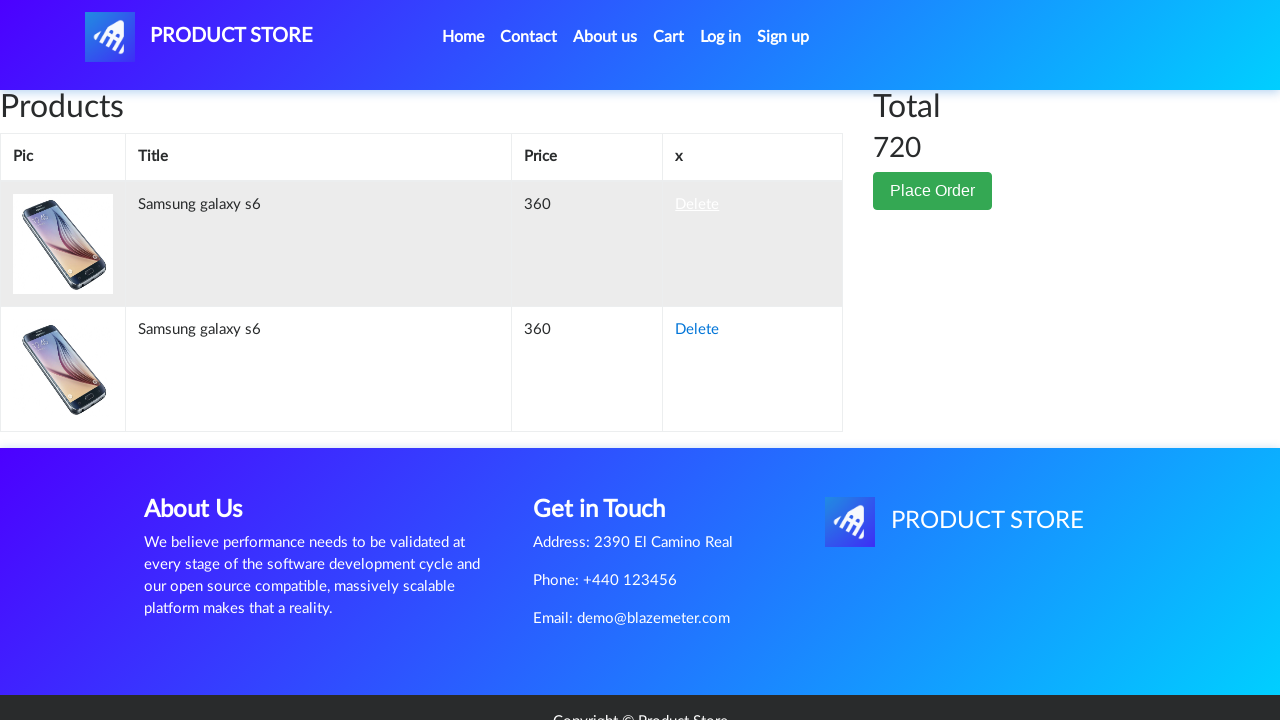

Waited for item deletion to complete and verified only one item remains in cart
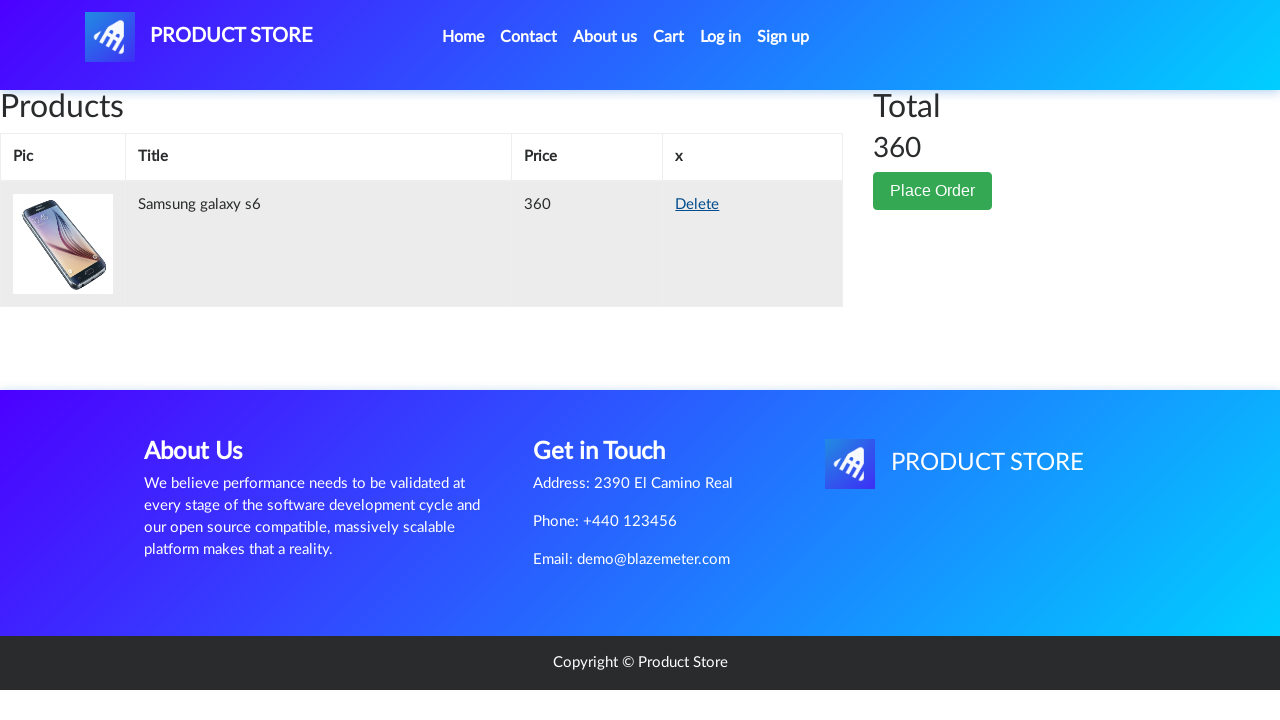

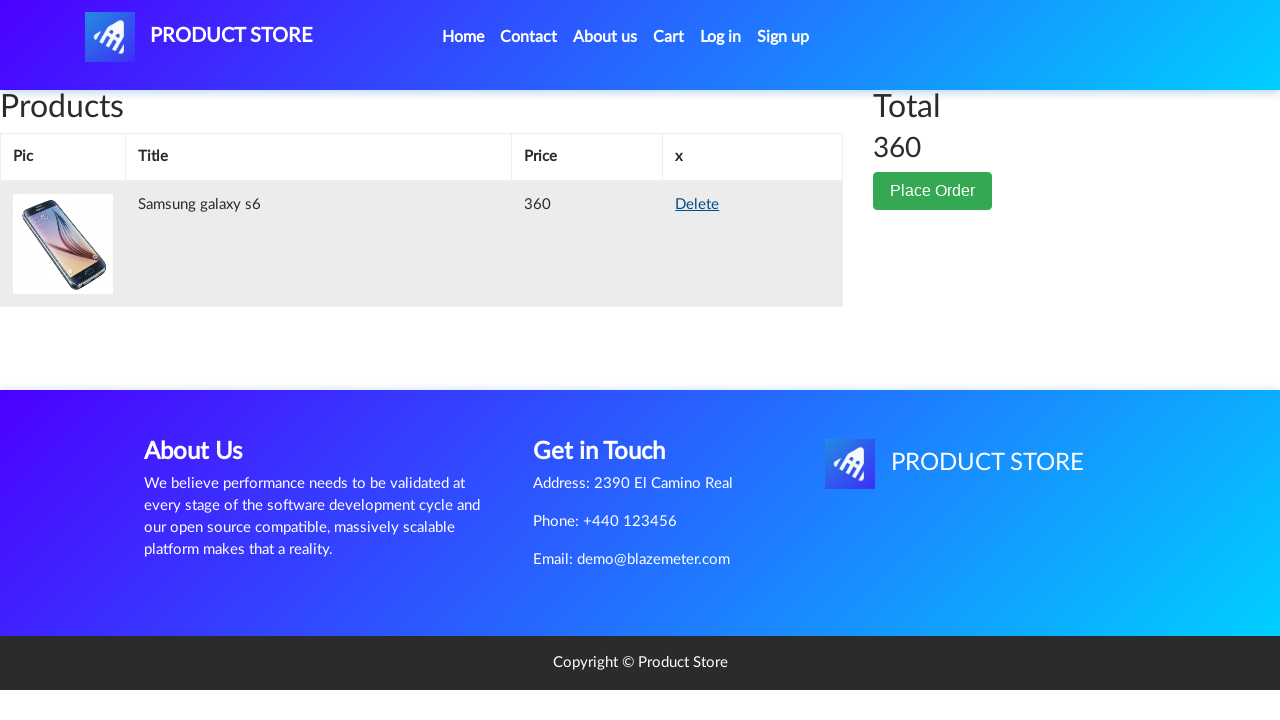